Tests alert handling by clicking the alert button and accepting the alert dialog.

Starting URL: https://demoqa.com/alerts

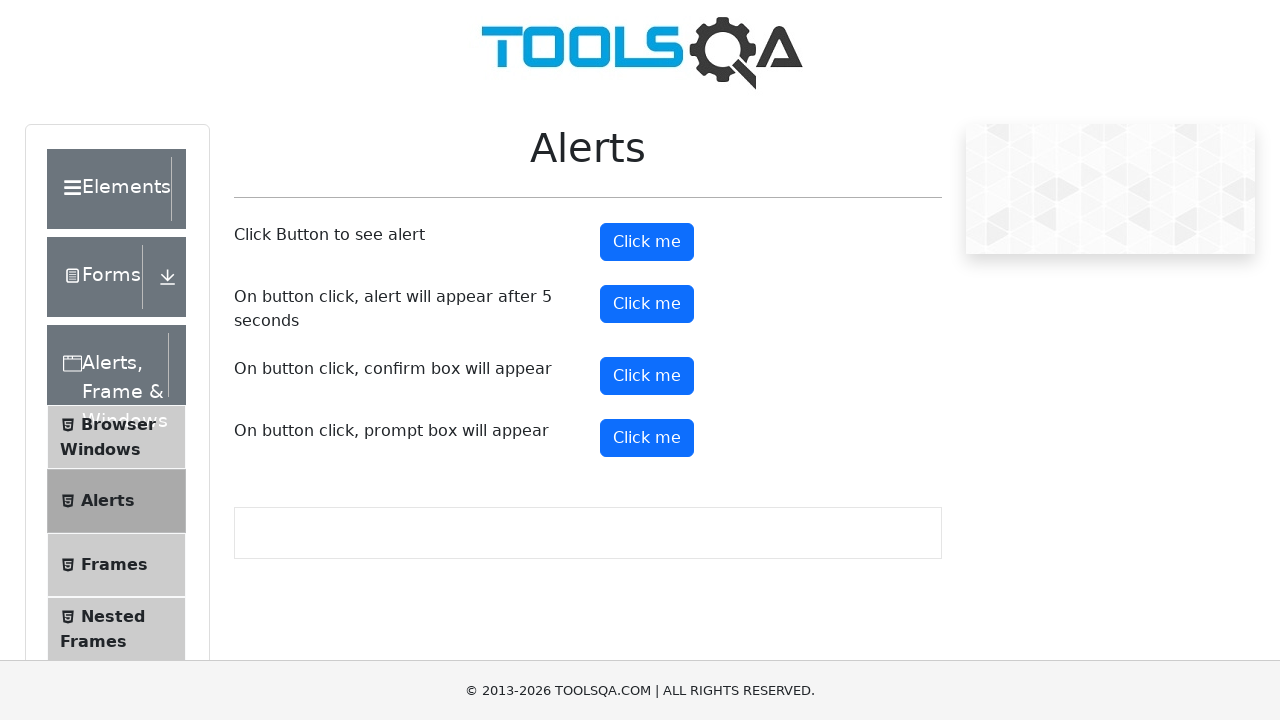

Set up dialog handler to accept alerts
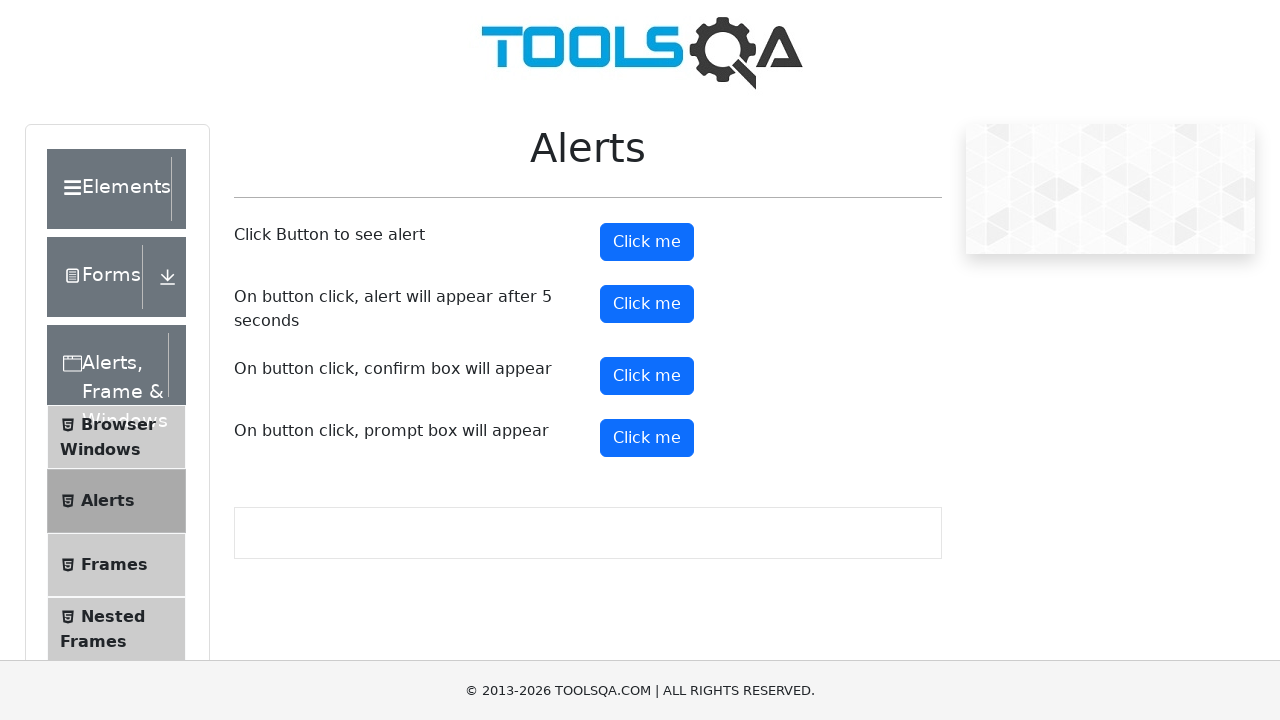

Clicked the alert button at (647, 242) on #alertButton
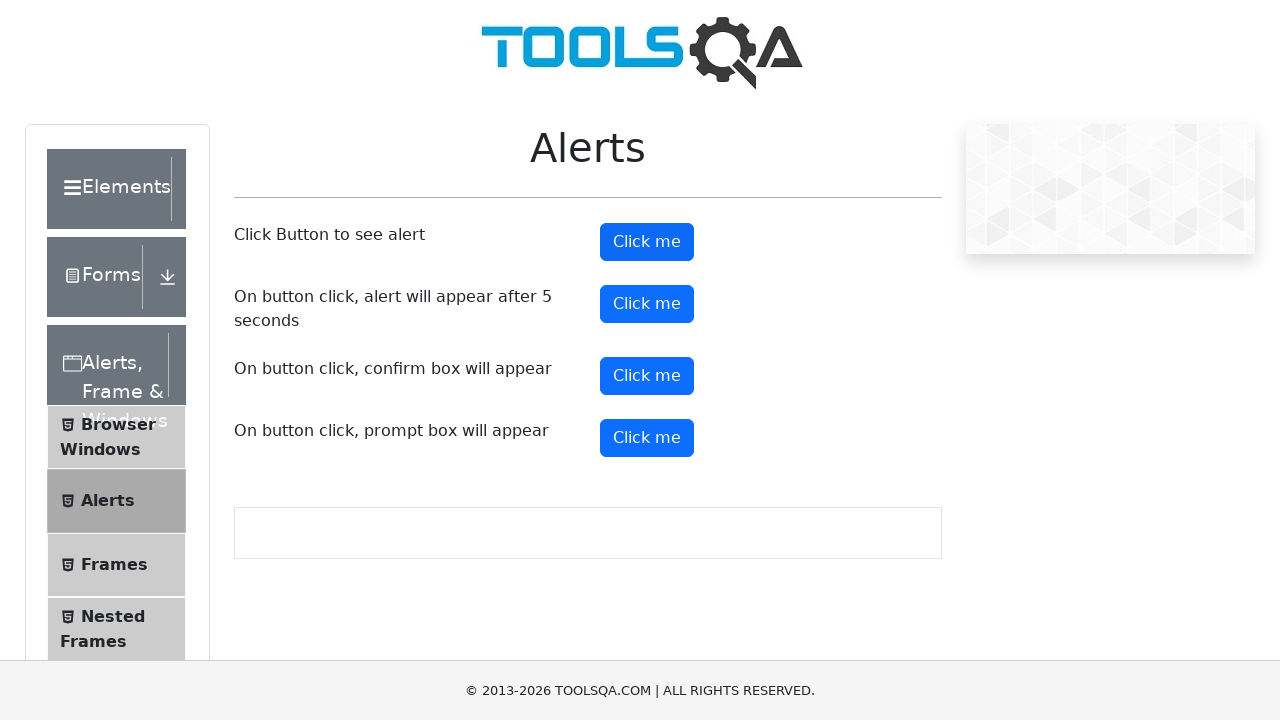

Waited for alert to be processed
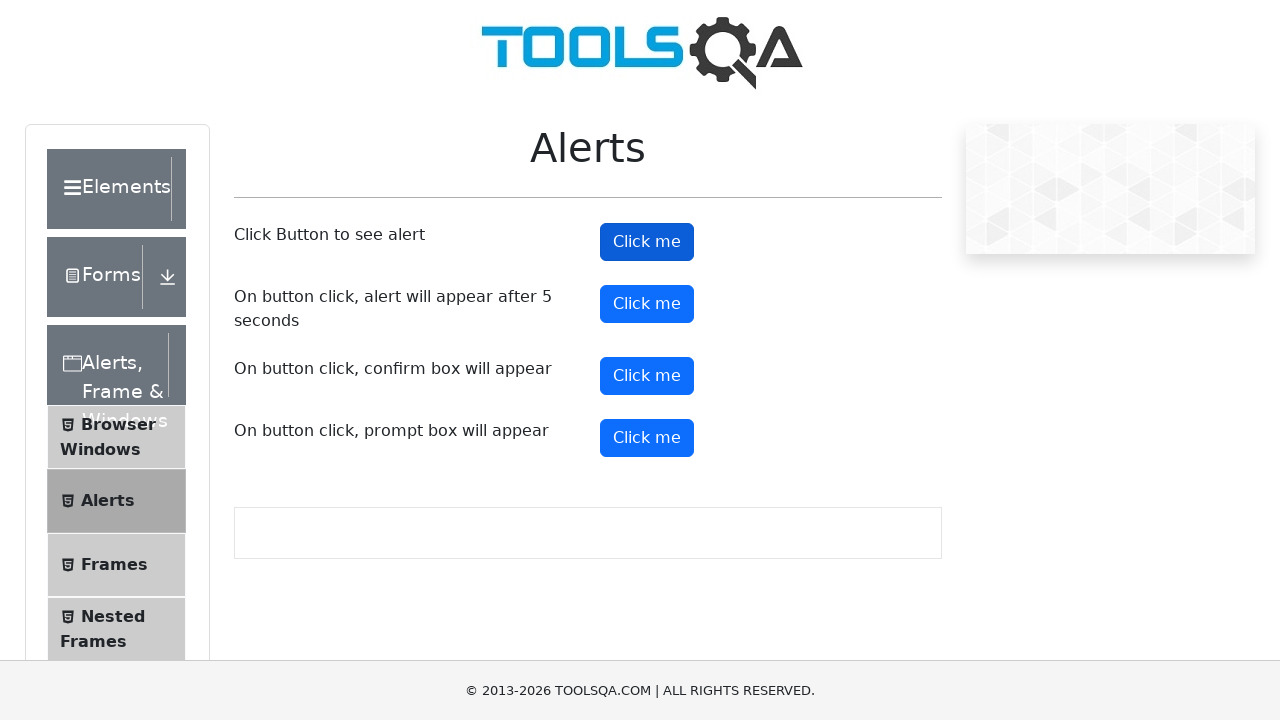

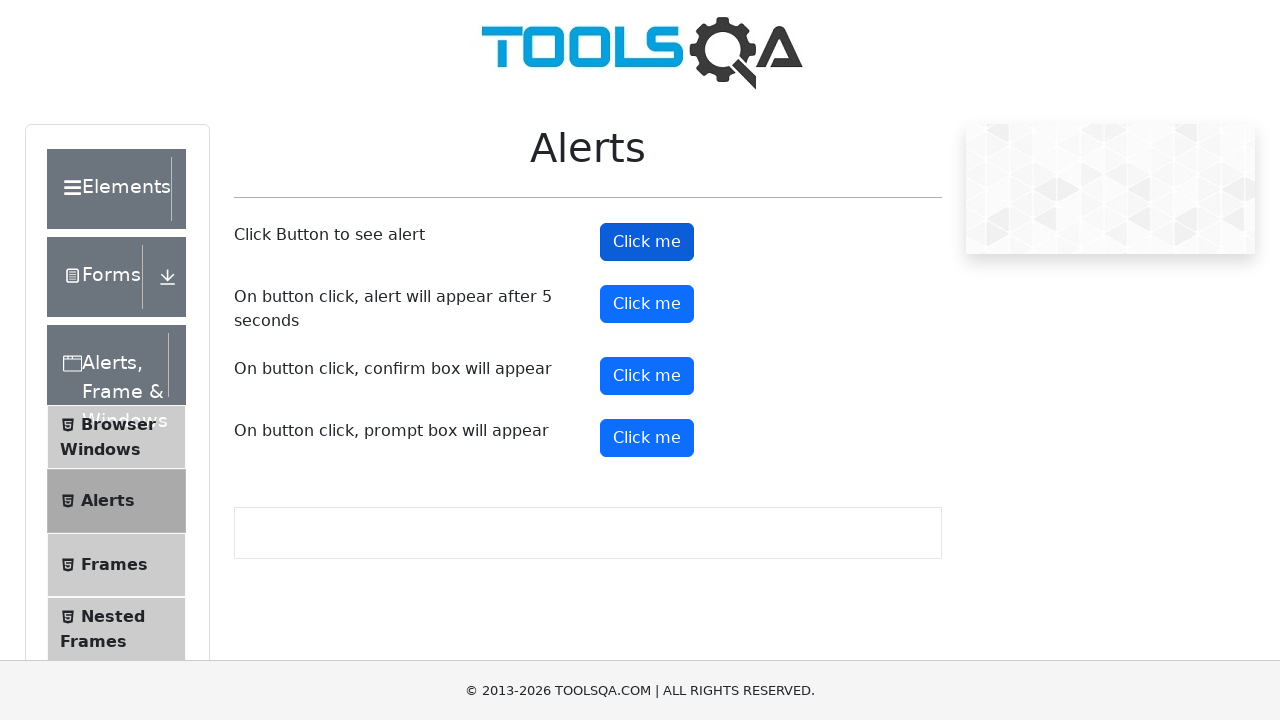